Tests checkbox interaction on W3Schools TryIt editor by switching to the iframe and clicking a checkbox if it's not already selected

Starting URL: https://www.w3schools.com/tags/tryit.asp?filename=tryhtml5_input_type_checkbox

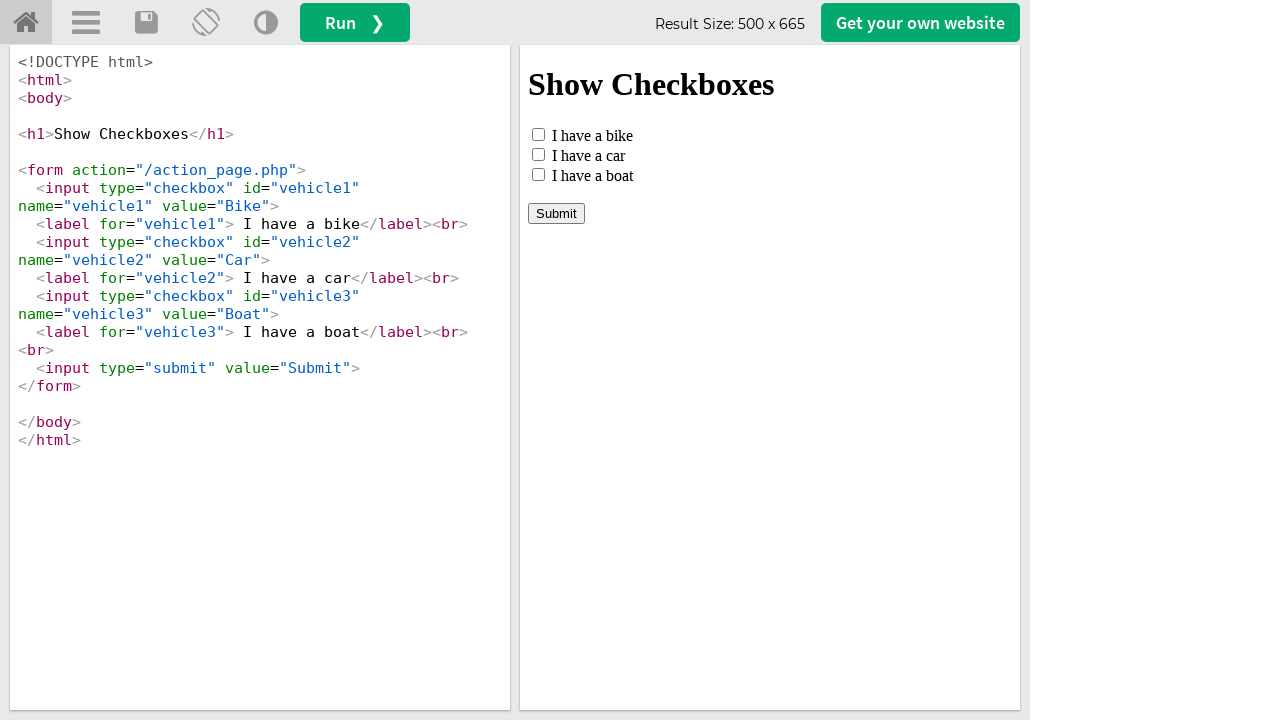

Located iframe with selector #iframeResult
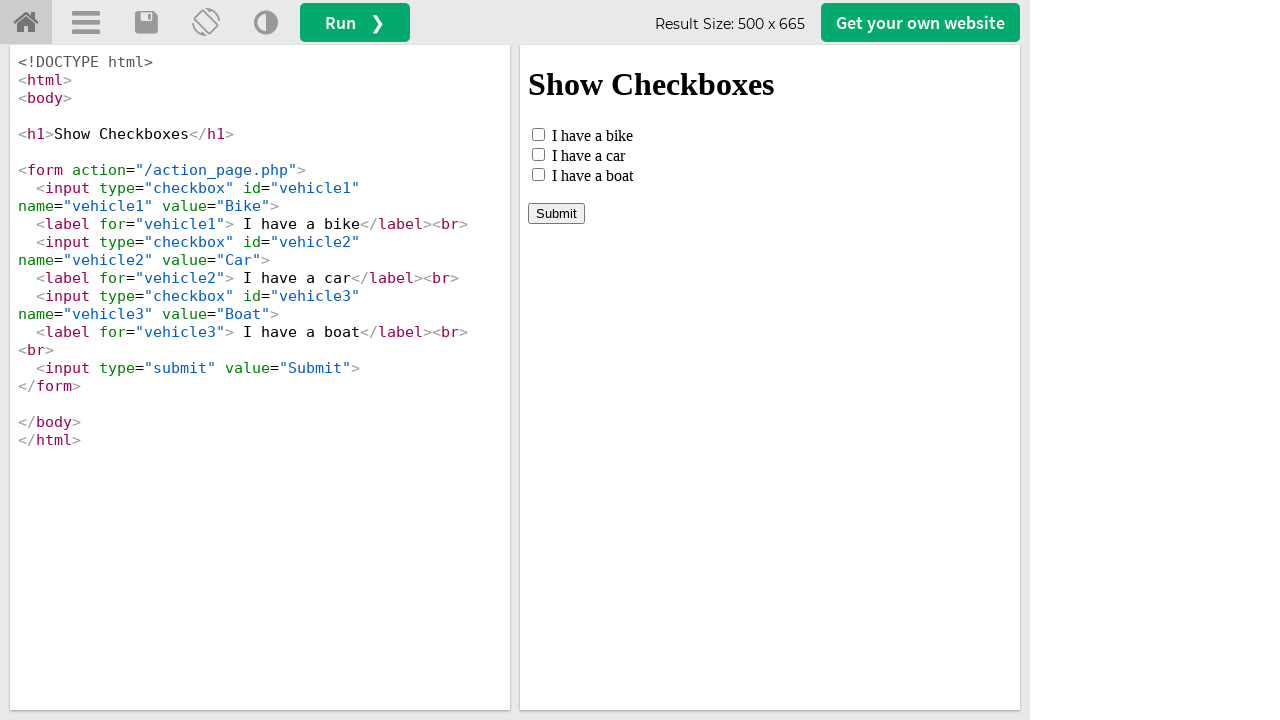

Located checkbox element with selector #vehicle1 inside iframe
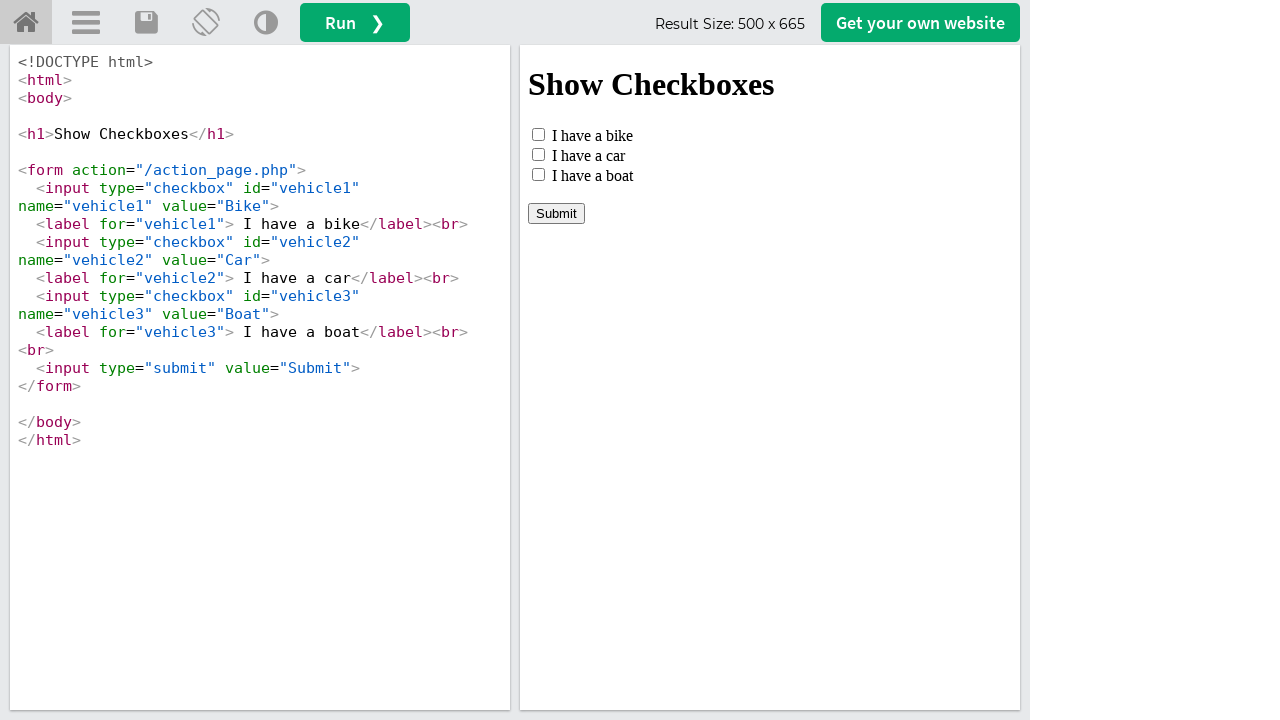

Checkbox became visible
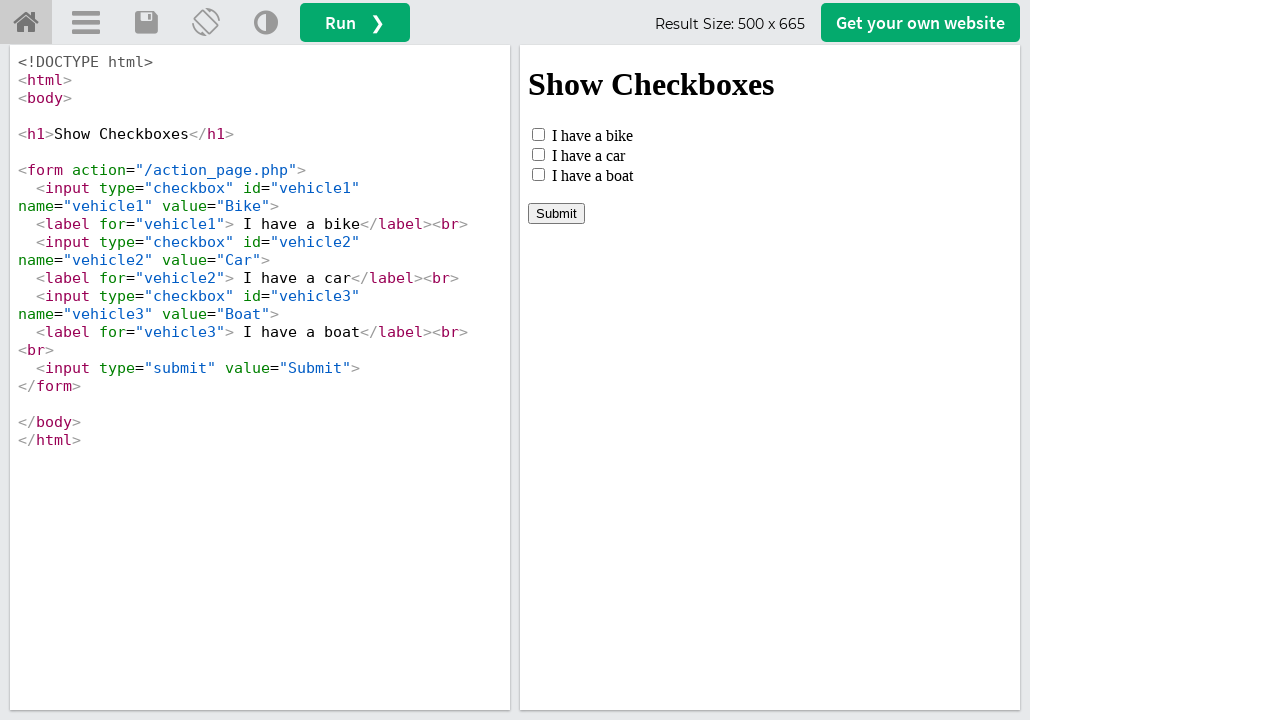

Checkbox was not checked, clicked it to select at (538, 134) on #iframeResult >> internal:control=enter-frame >> #vehicle1
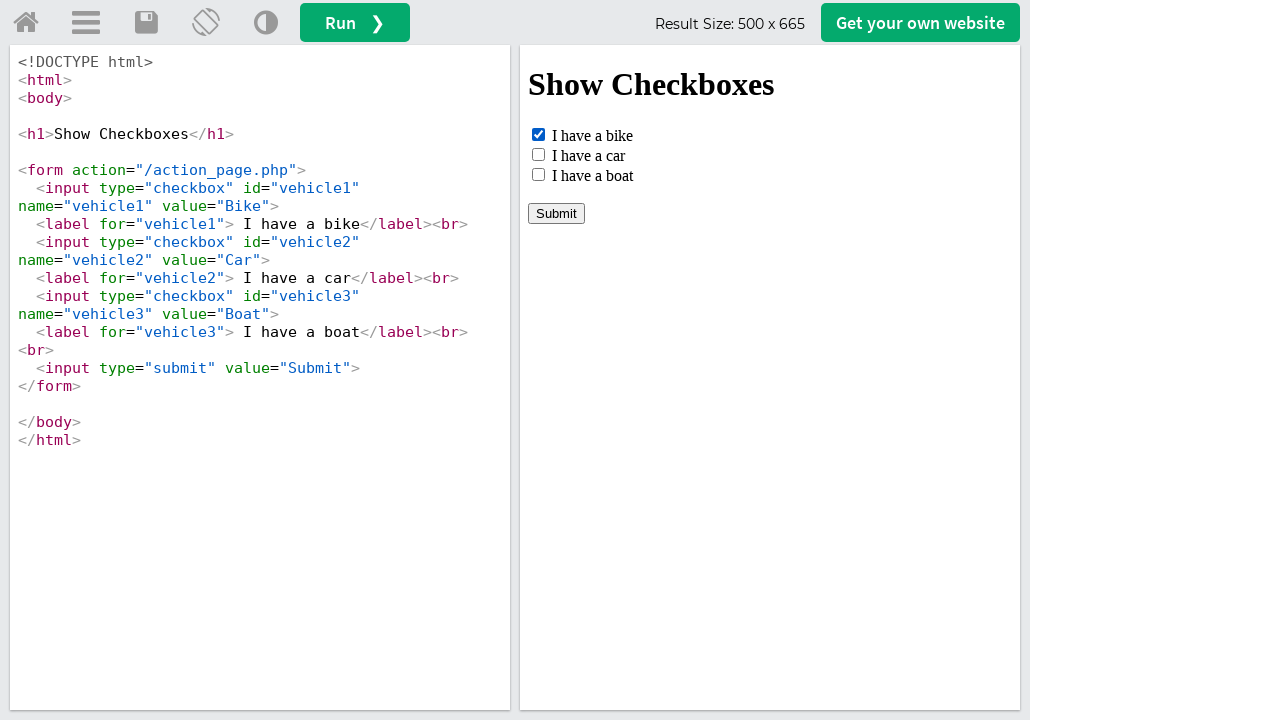

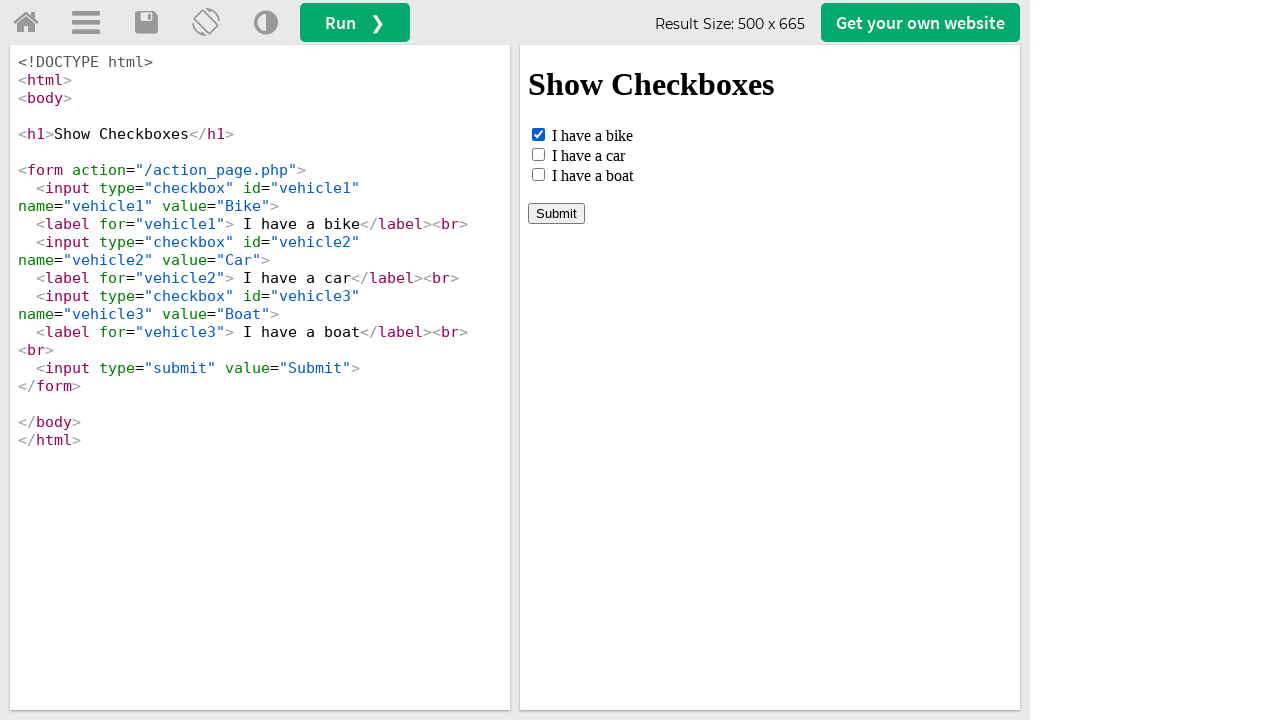